Tests jQuery UI selectable functionality by selecting multiple items using Ctrl+click

Starting URL: https://jqueryui.com/selectable/

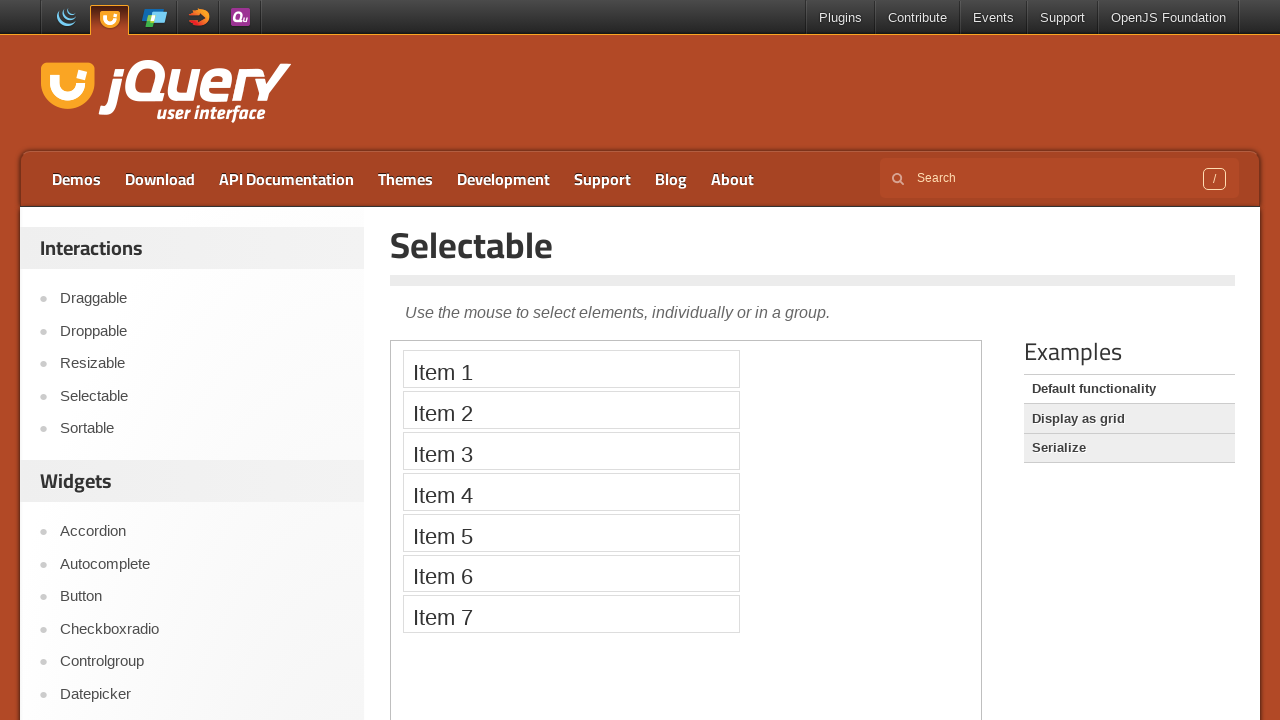

Located and switched to demo iframe
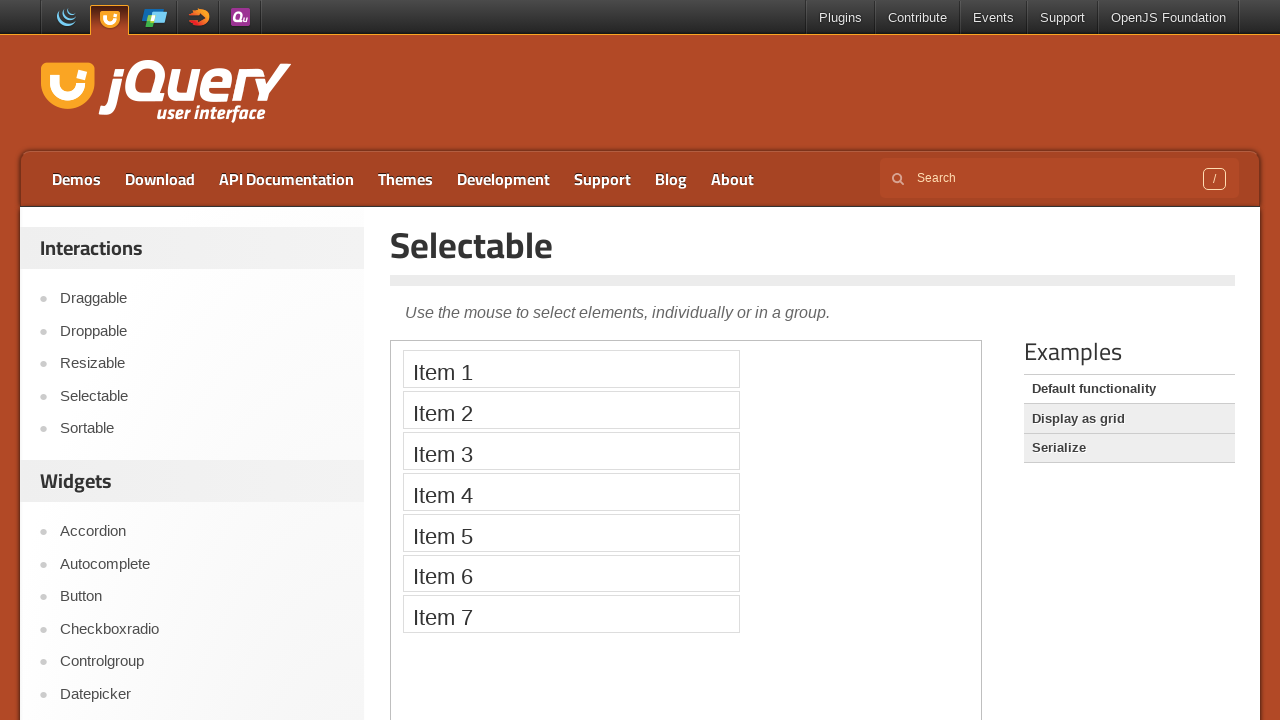

Located all selectable list items in iframe
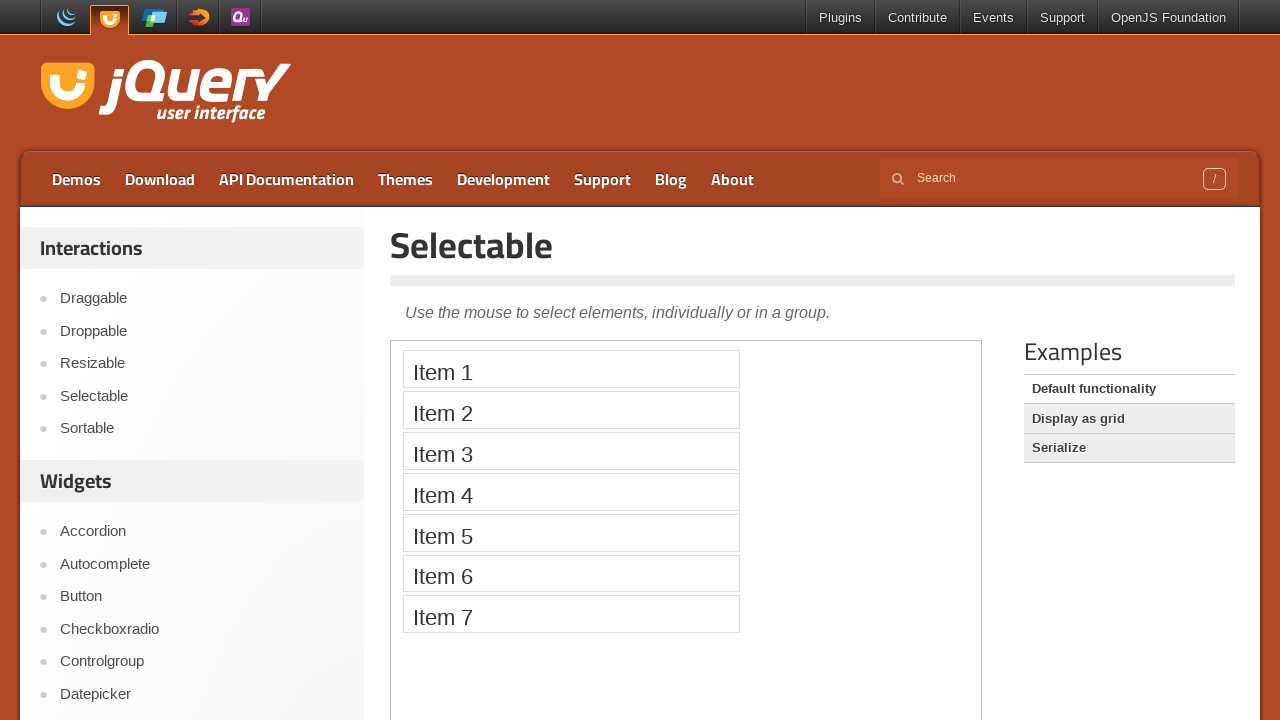

Ctrl+clicked first selectable item (index 0) at (571, 369) on iframe >> nth=0 >> internal:control=enter-frame >> li >> nth=0
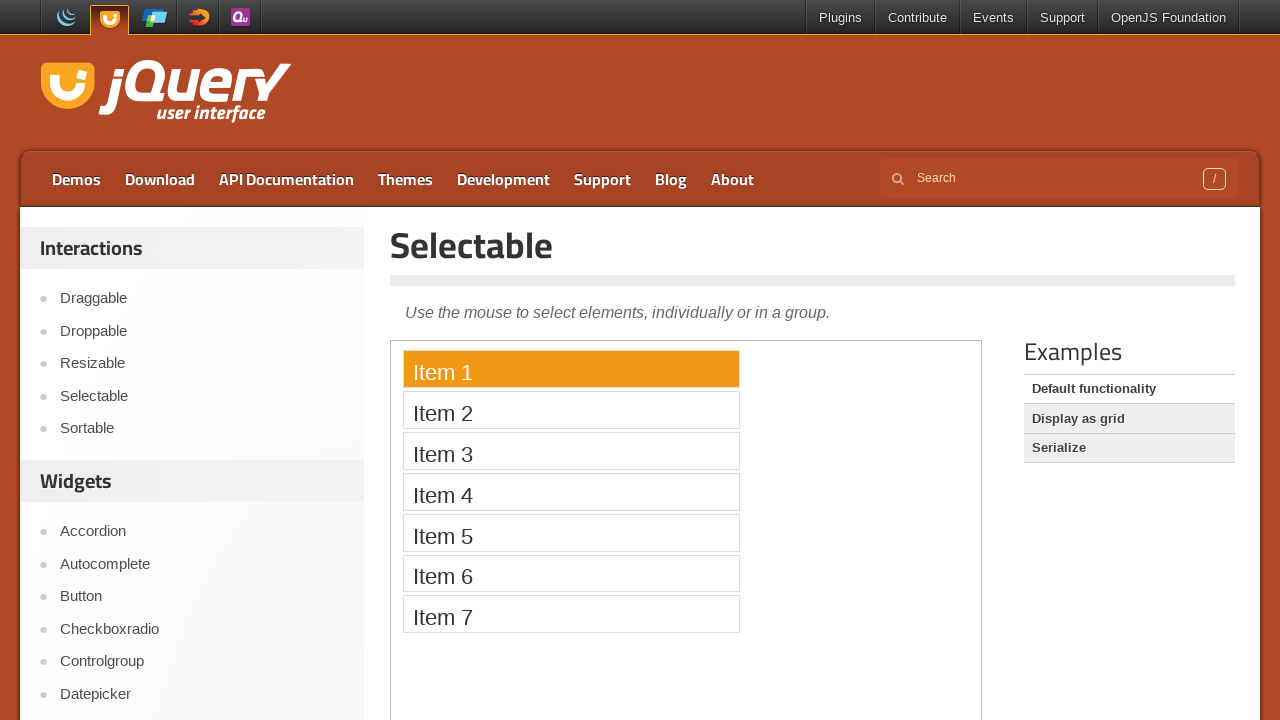

Ctrl+clicked third selectable item (index 2) at (571, 451) on iframe >> nth=0 >> internal:control=enter-frame >> li >> nth=2
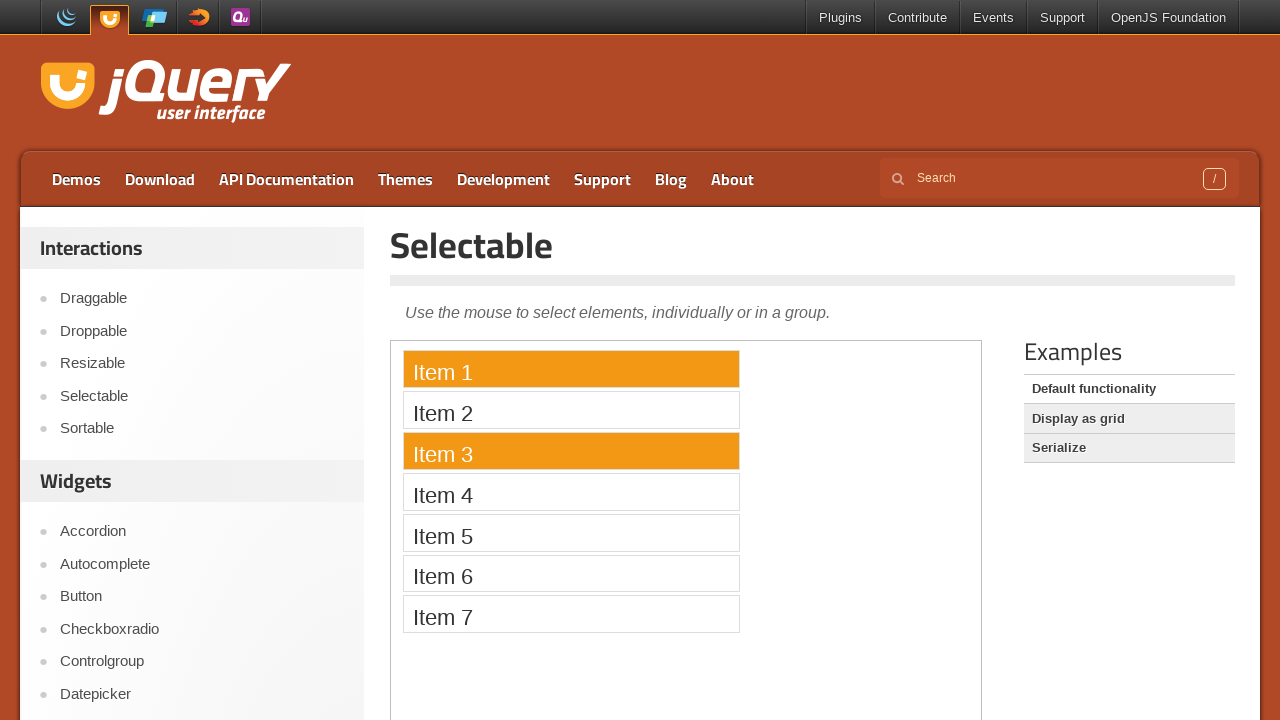

Ctrl+clicked fifth selectable item (index 4) at (571, 532) on iframe >> nth=0 >> internal:control=enter-frame >> li >> nth=4
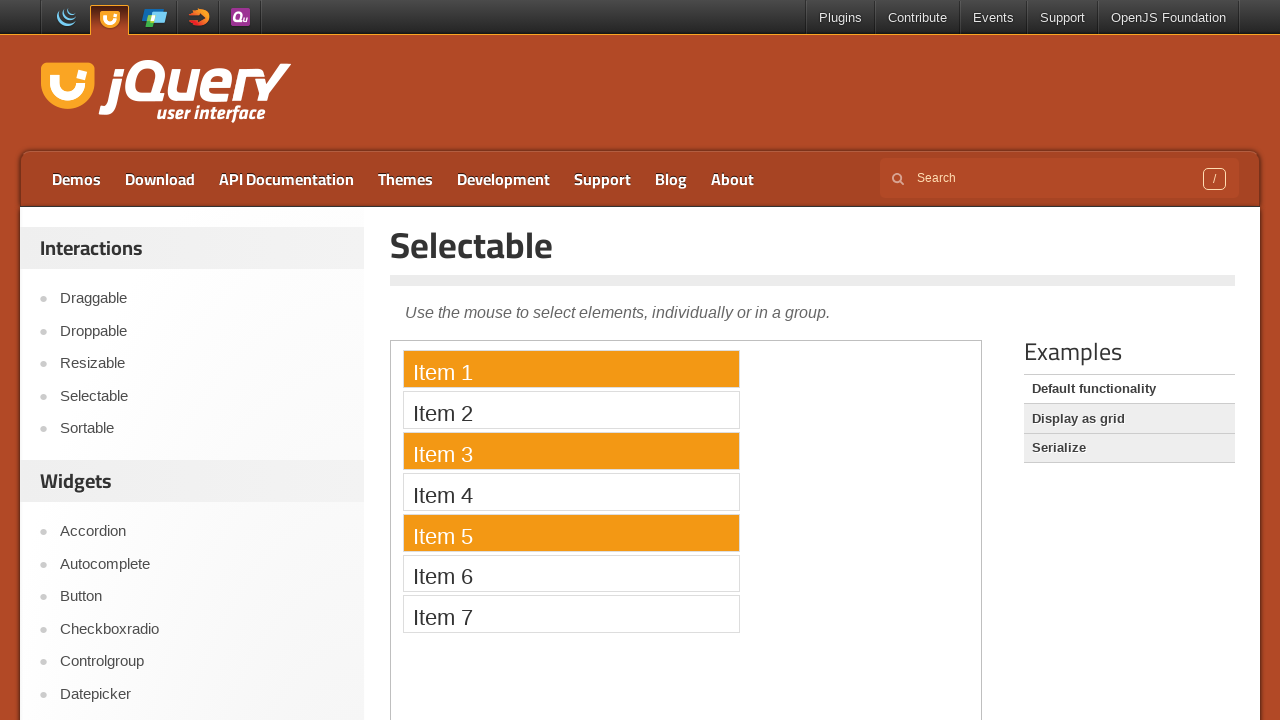

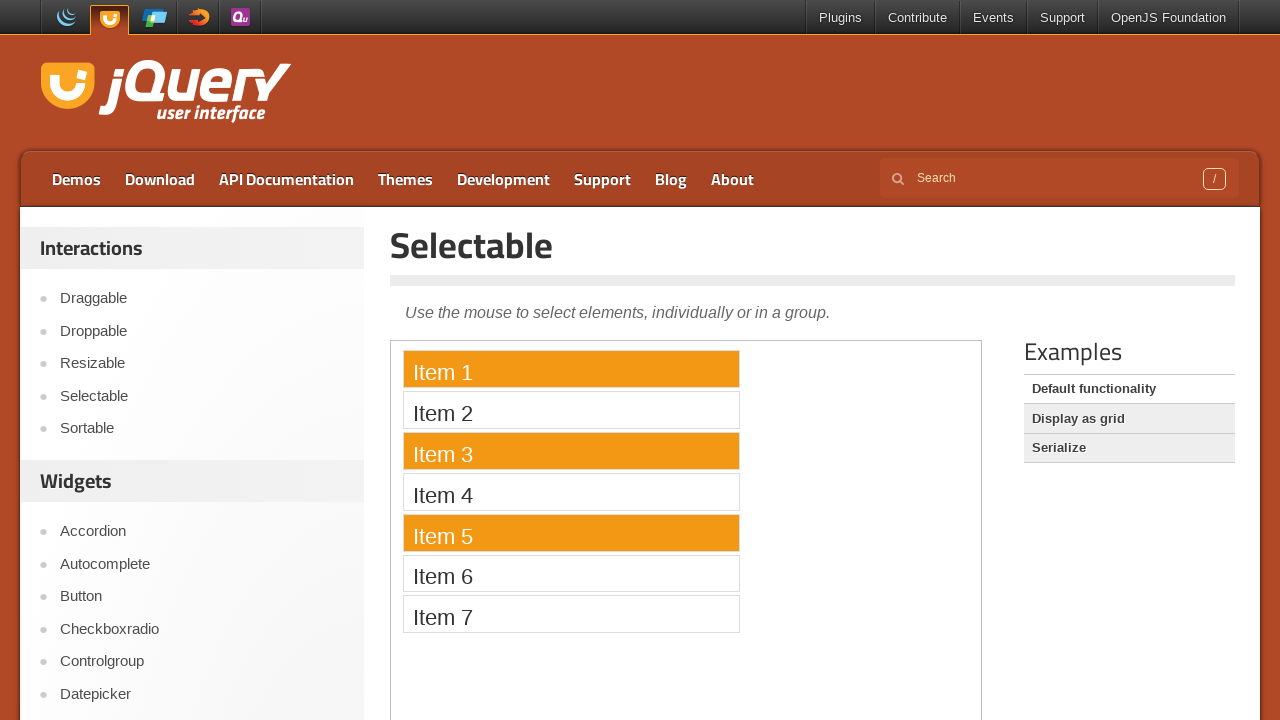